Navigates to the login page, clicks login with empty credentials, and verifies an error message is displayed

Starting URL: https://the-internet.herokuapp.com/

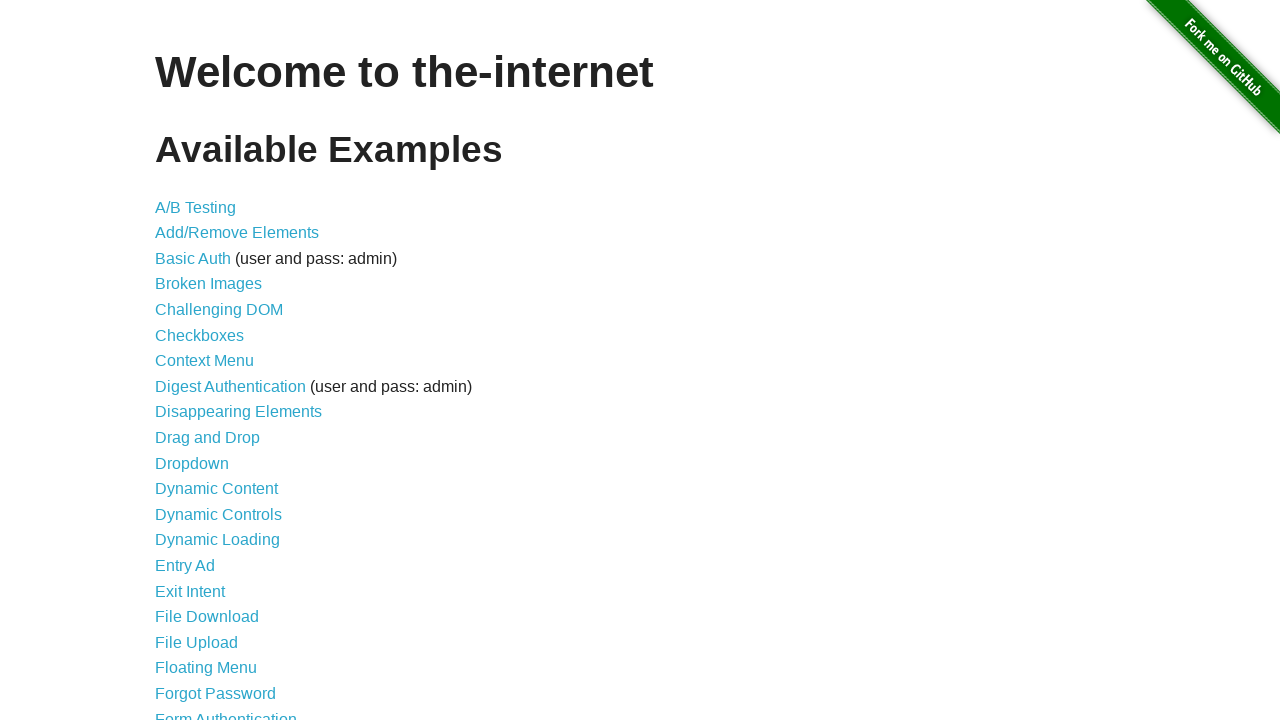

Clicked on Form Authentication link to navigate to login page at (226, 712) on xpath=//a[@href="/login"]
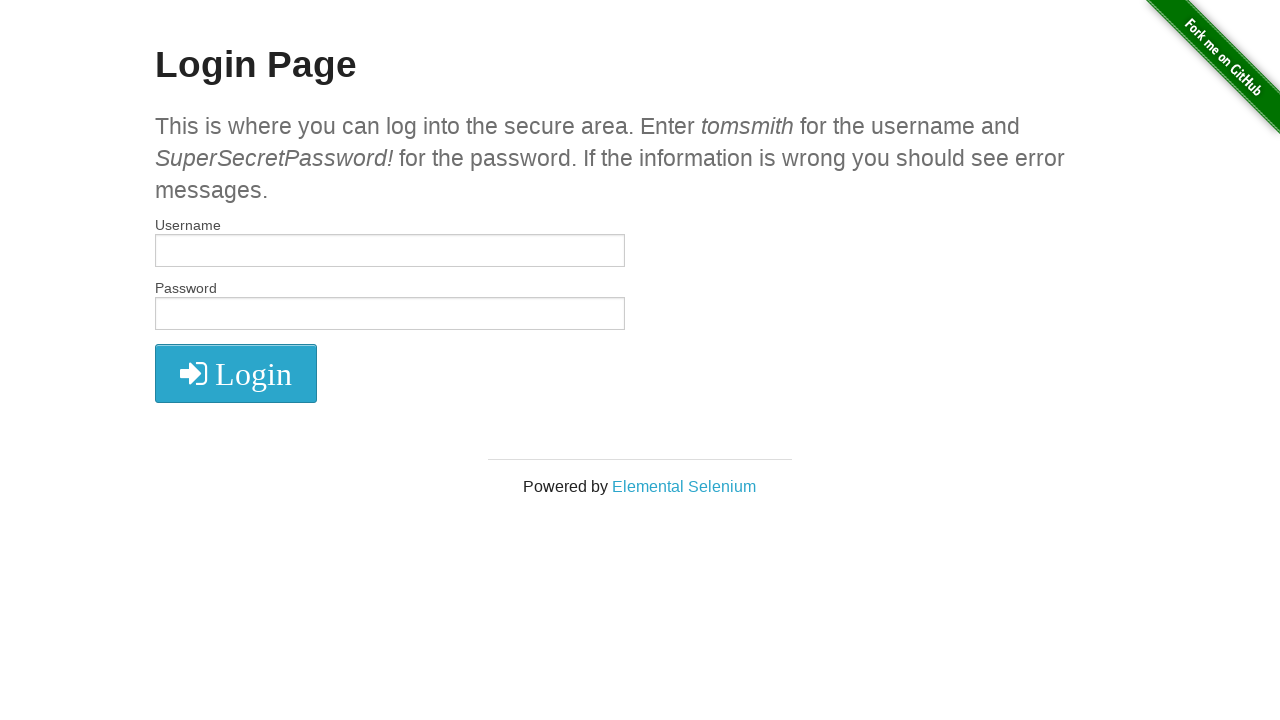

Clicked login button with empty credentials at (236, 373) on xpath=//button[@type="submit"]
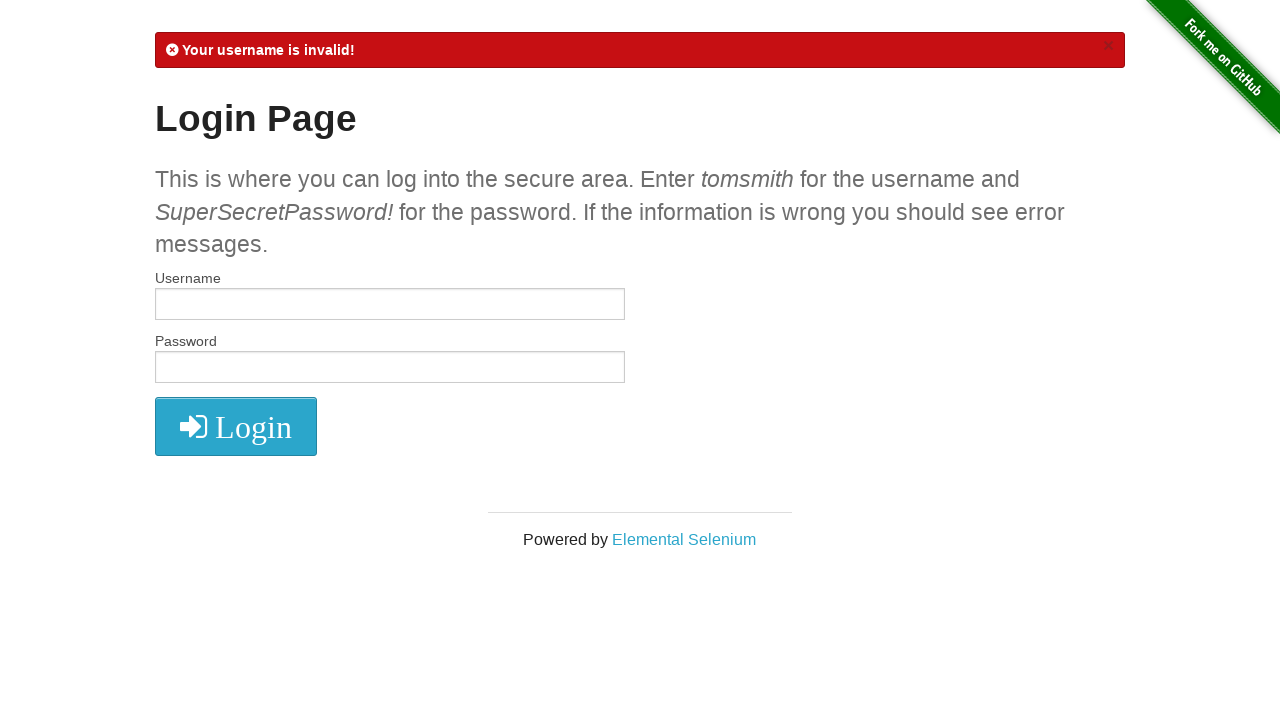

Verified error message is displayed
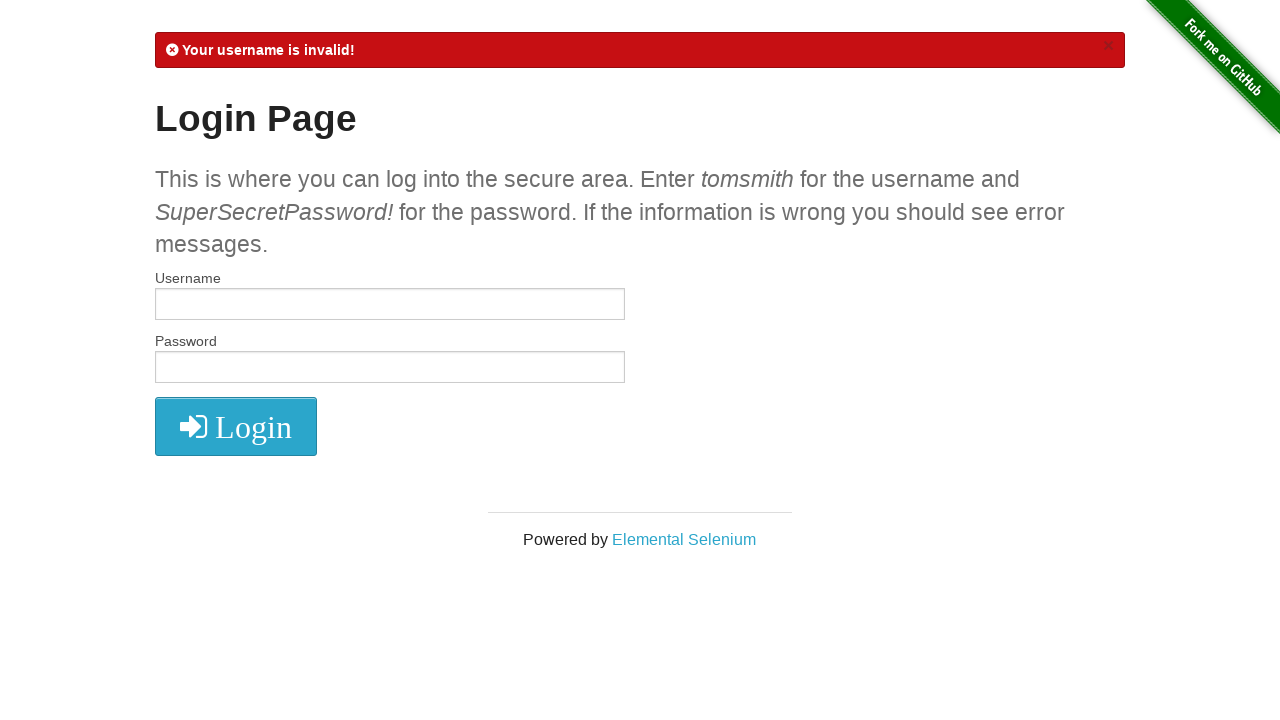

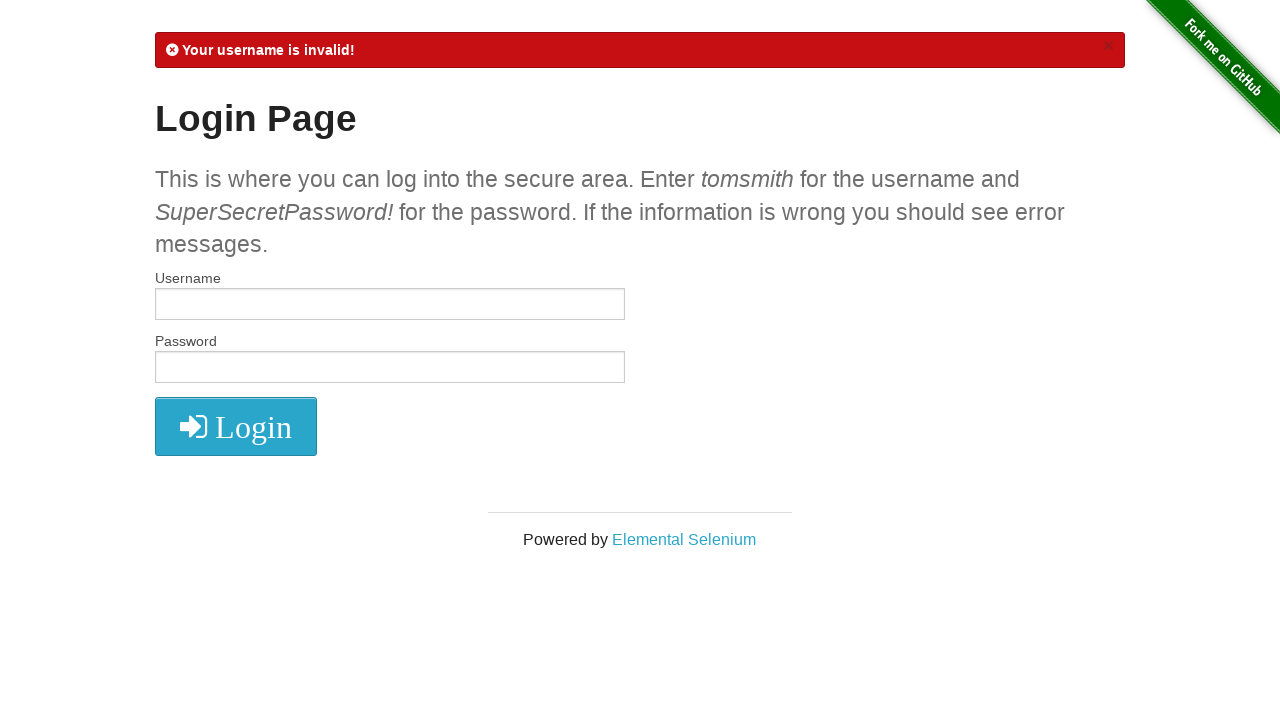